Tests browser window handling by opening a new window, switching to it to verify content, then closing it and switching back to the parent window

Starting URL: https://demoqa.com/browser-windows

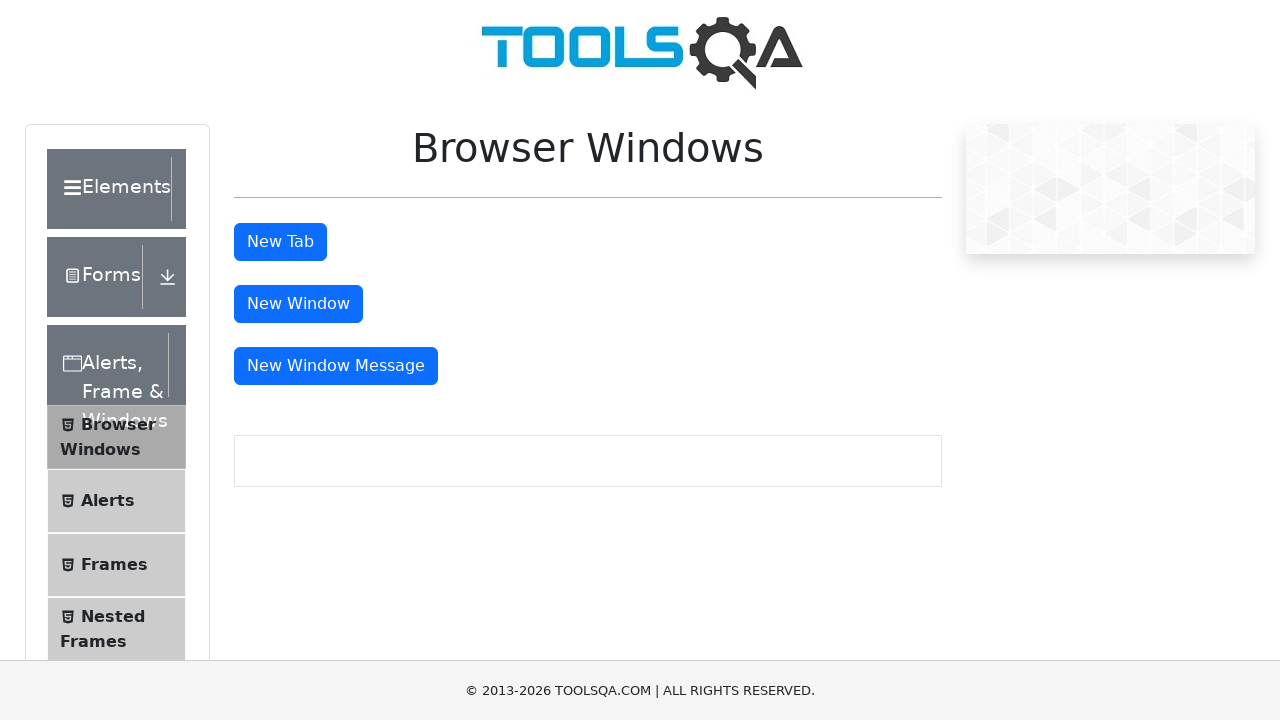

Clicked button to open new window at (298, 304) on #windowButton
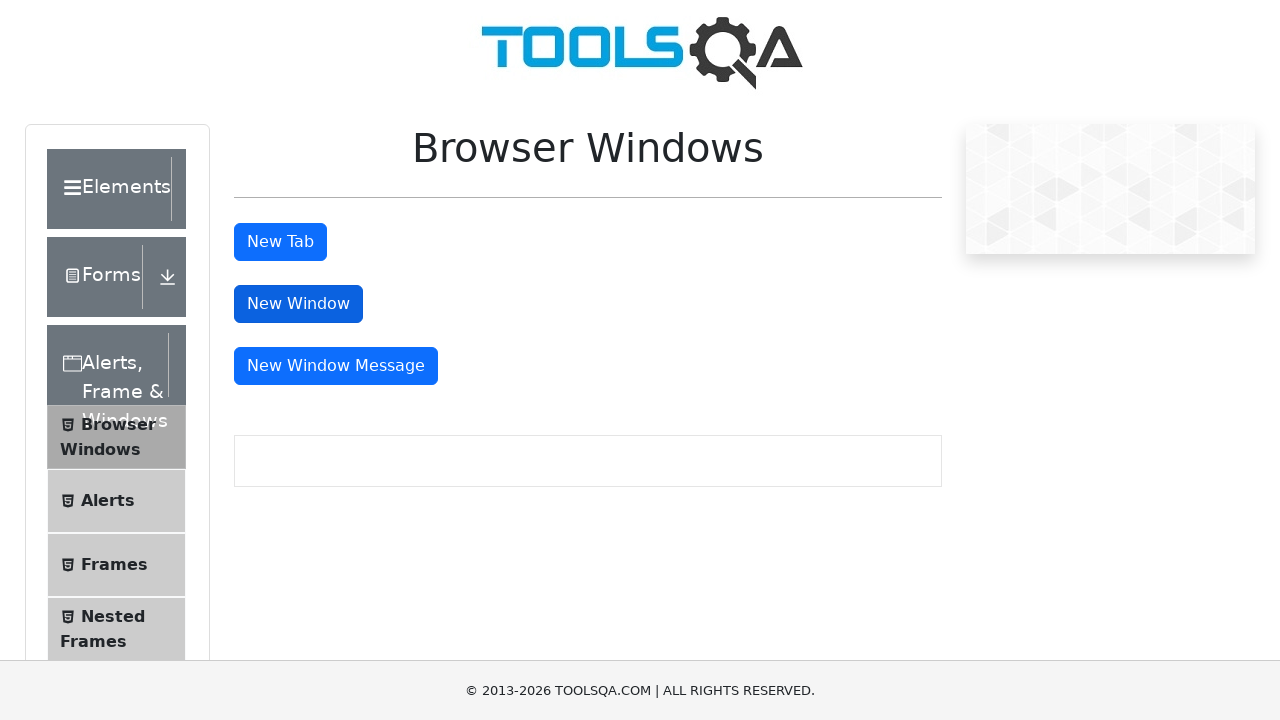

Retrieved all open pages/windows from context
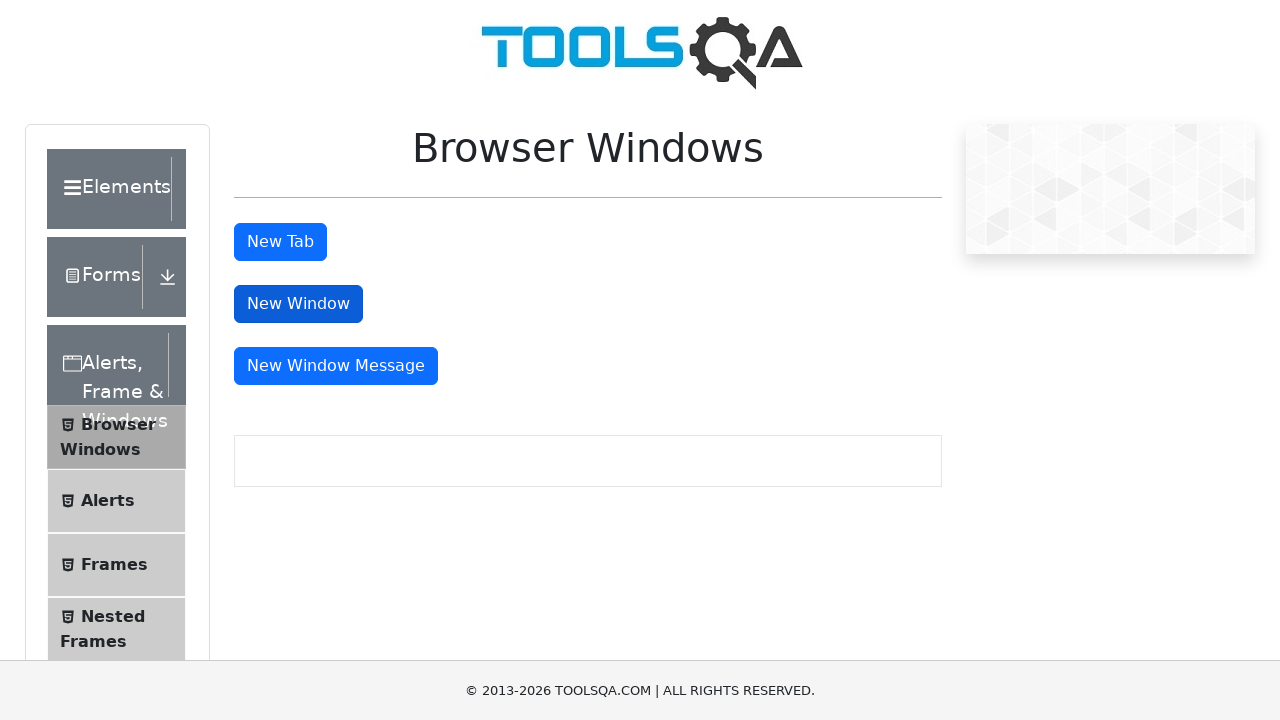

Switched to newly opened child window
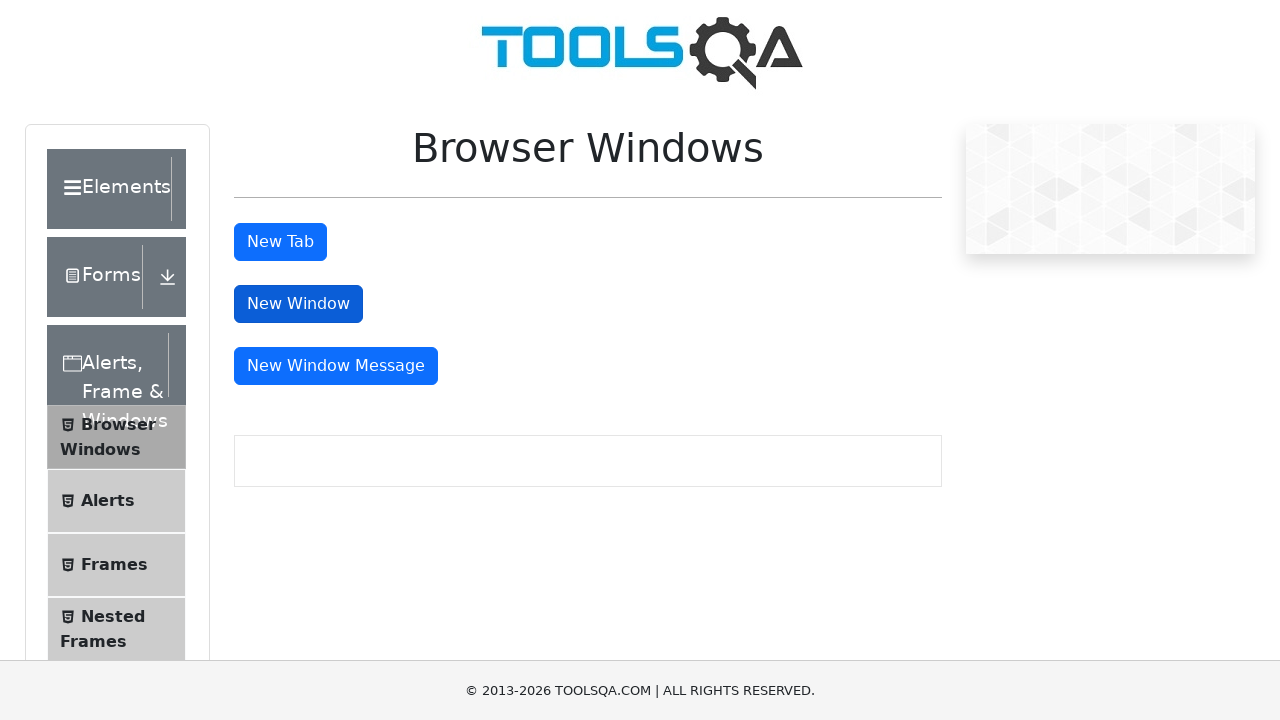

Waited for sample heading element to load in child window
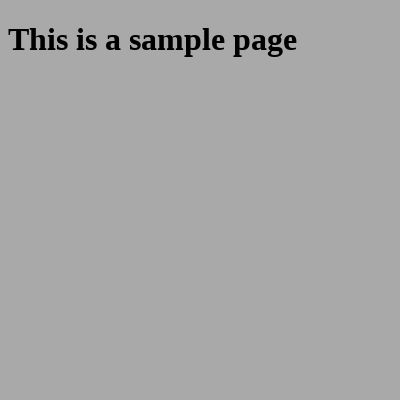

Retrieved heading text from child window: This is a sample page
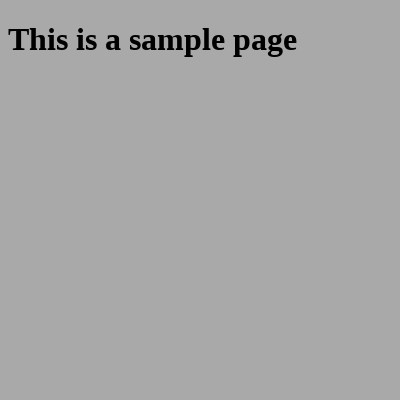

Closed child window
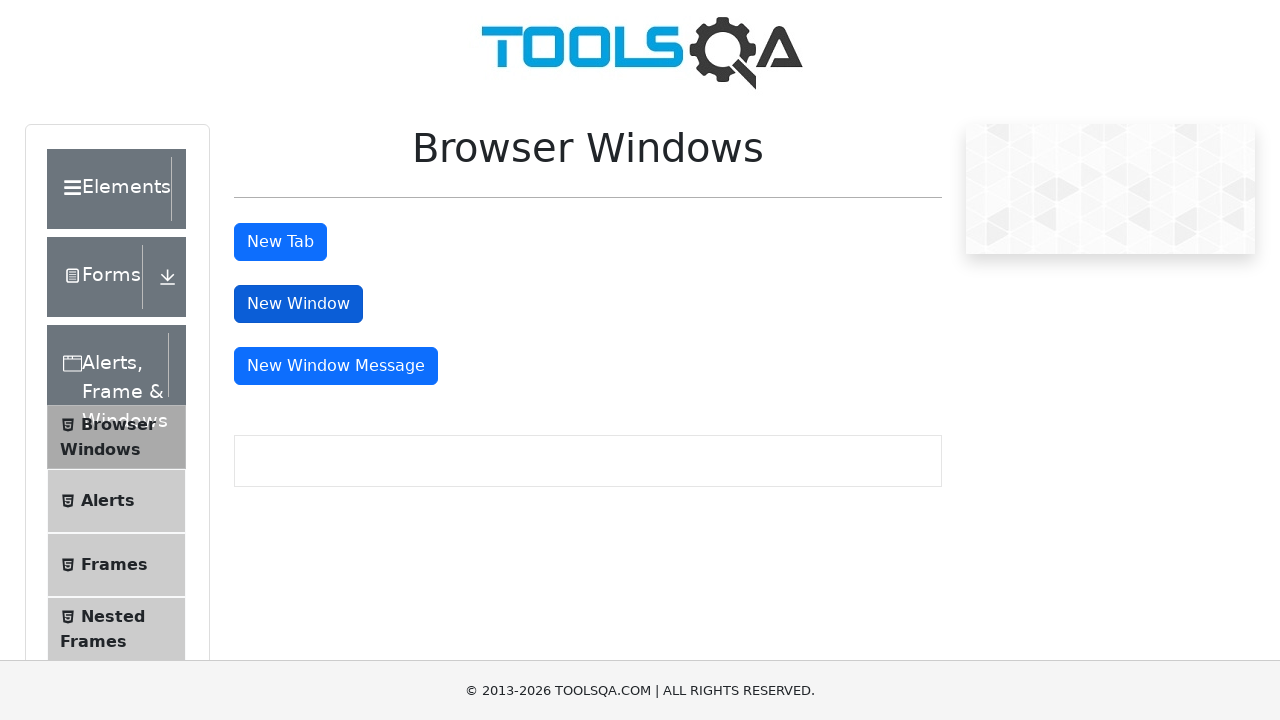

Switched back to parent window (original page remains active)
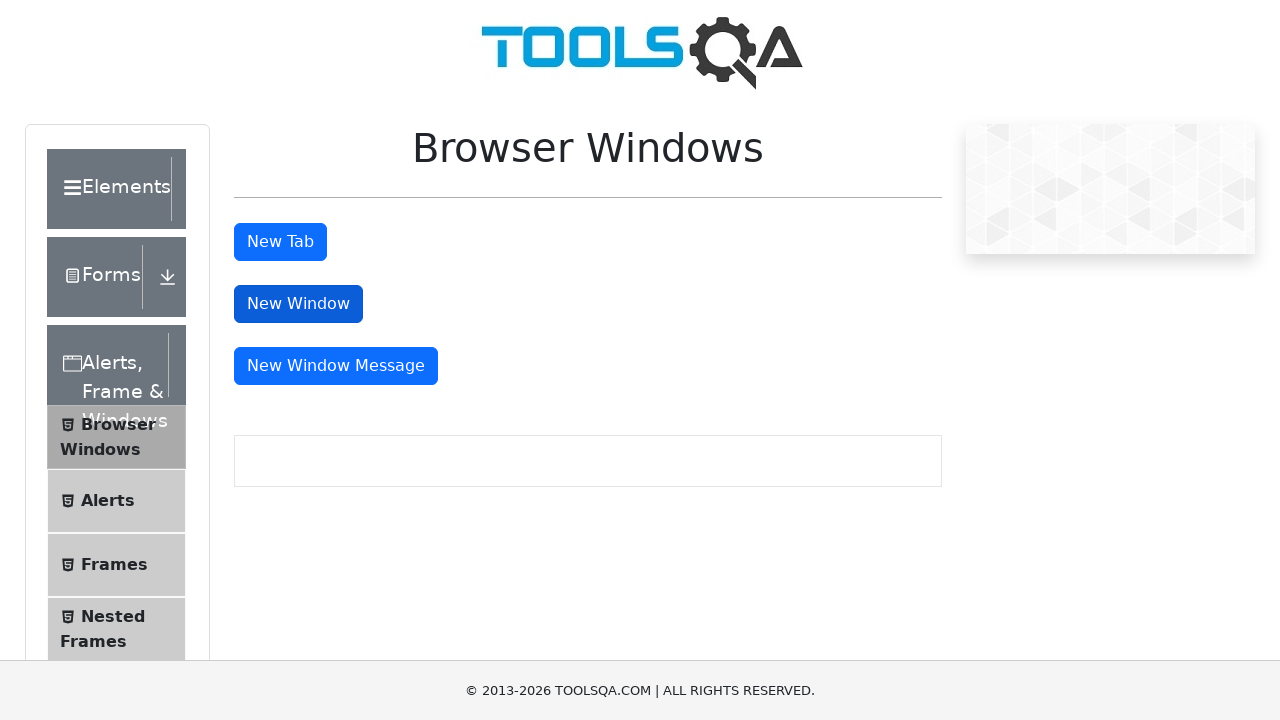

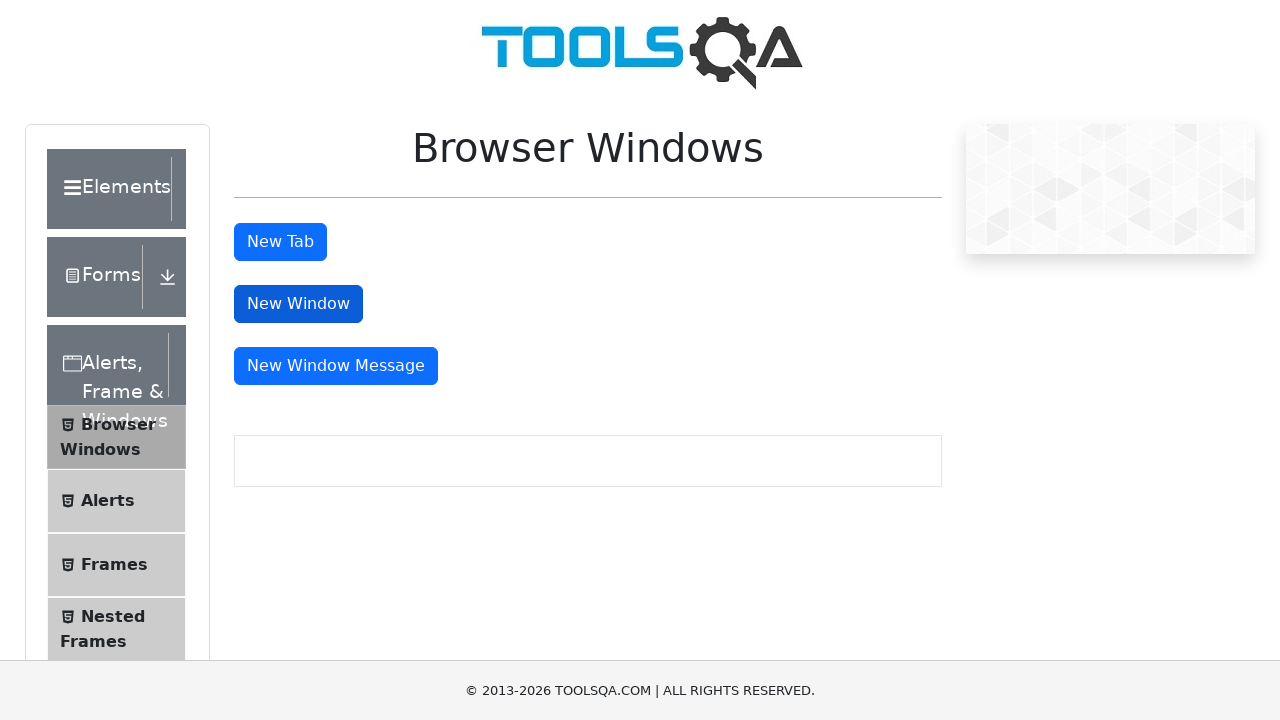